Tests date picker functionality with both date input field and datepicker widget

Starting URL: https://selectorshub.com/xpath-practice-page/

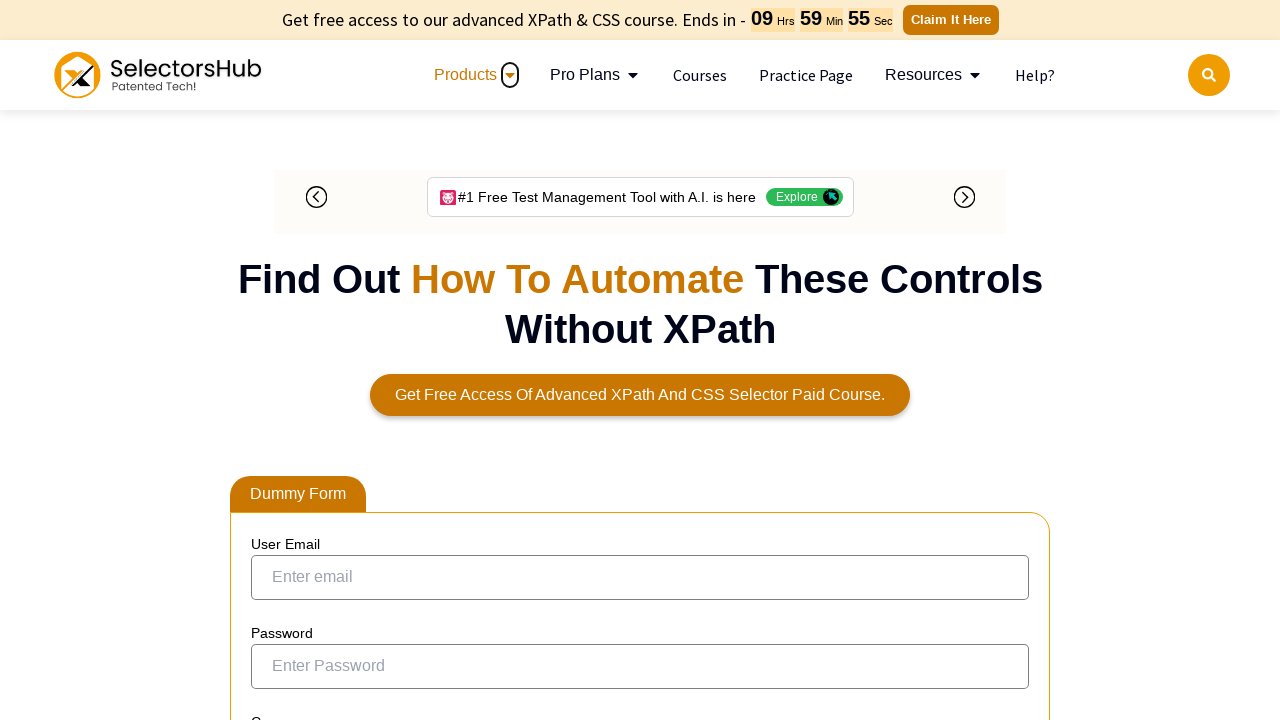

Filled date input field with '2024-12-25' on input[name='the_date']
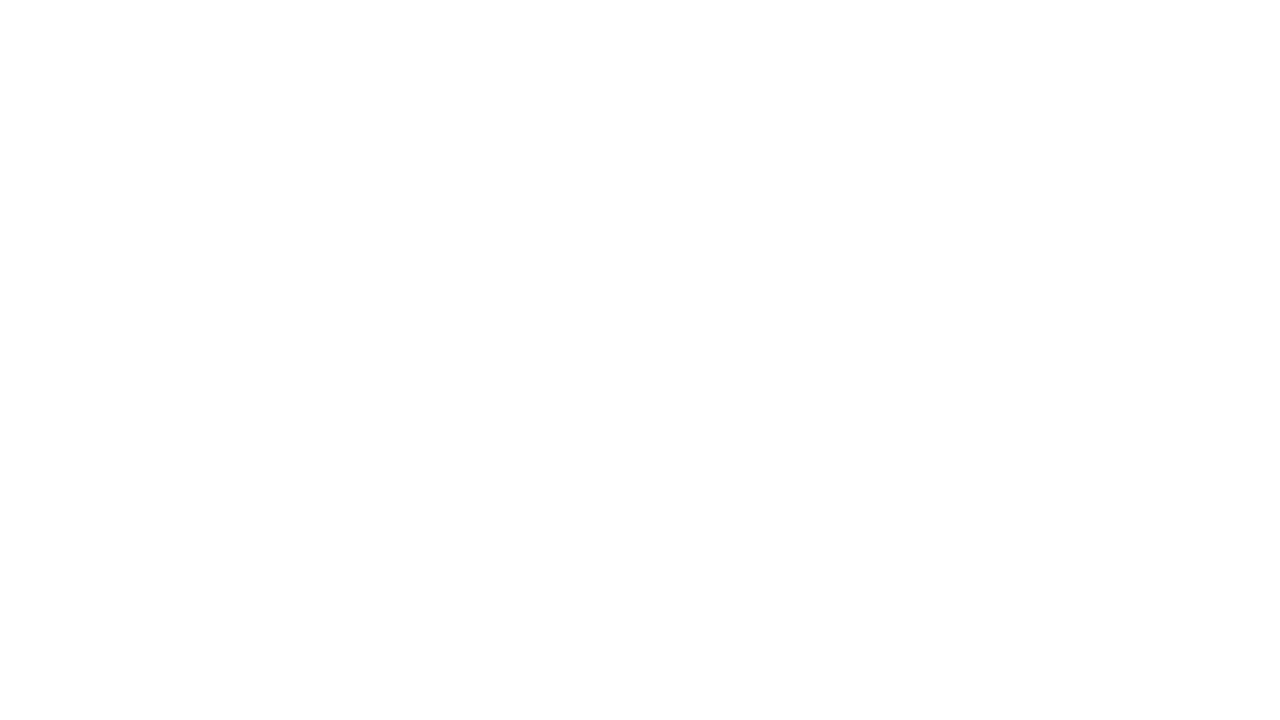

Clicked datepicker widget to open it at (362, 361) on #datepicker
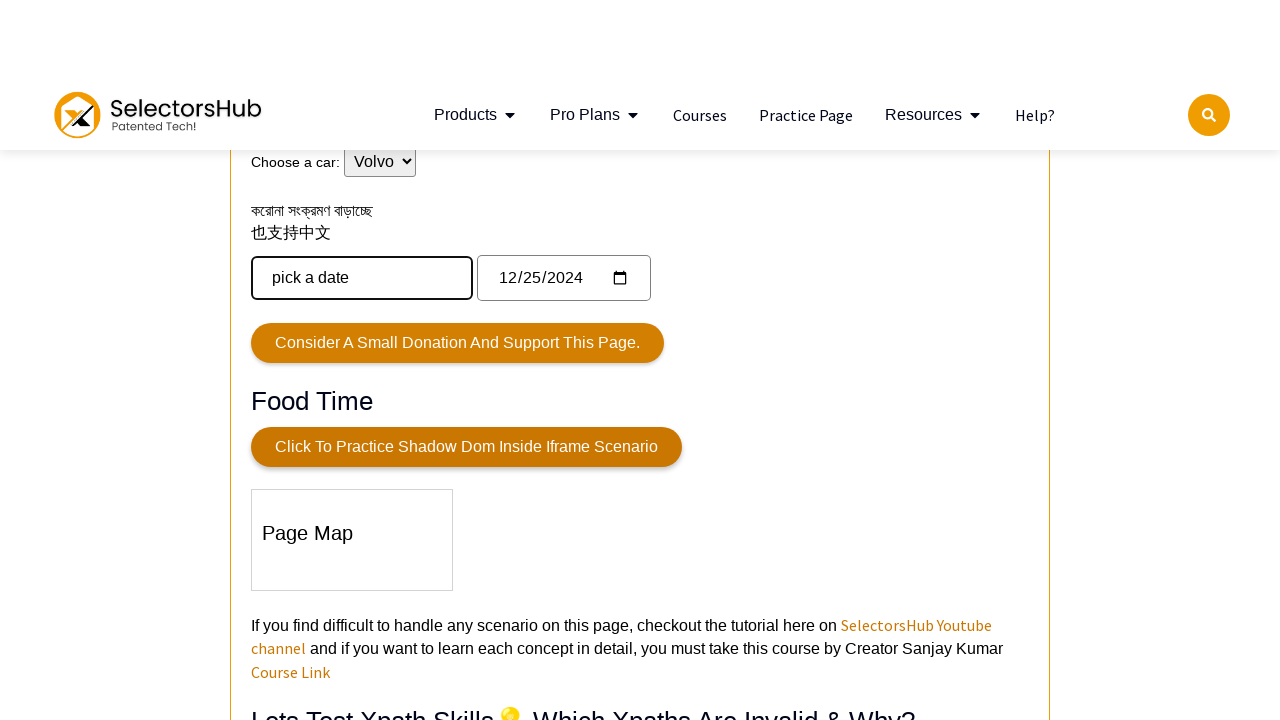

Filled datepicker field with '12/25/2024' on #datepicker
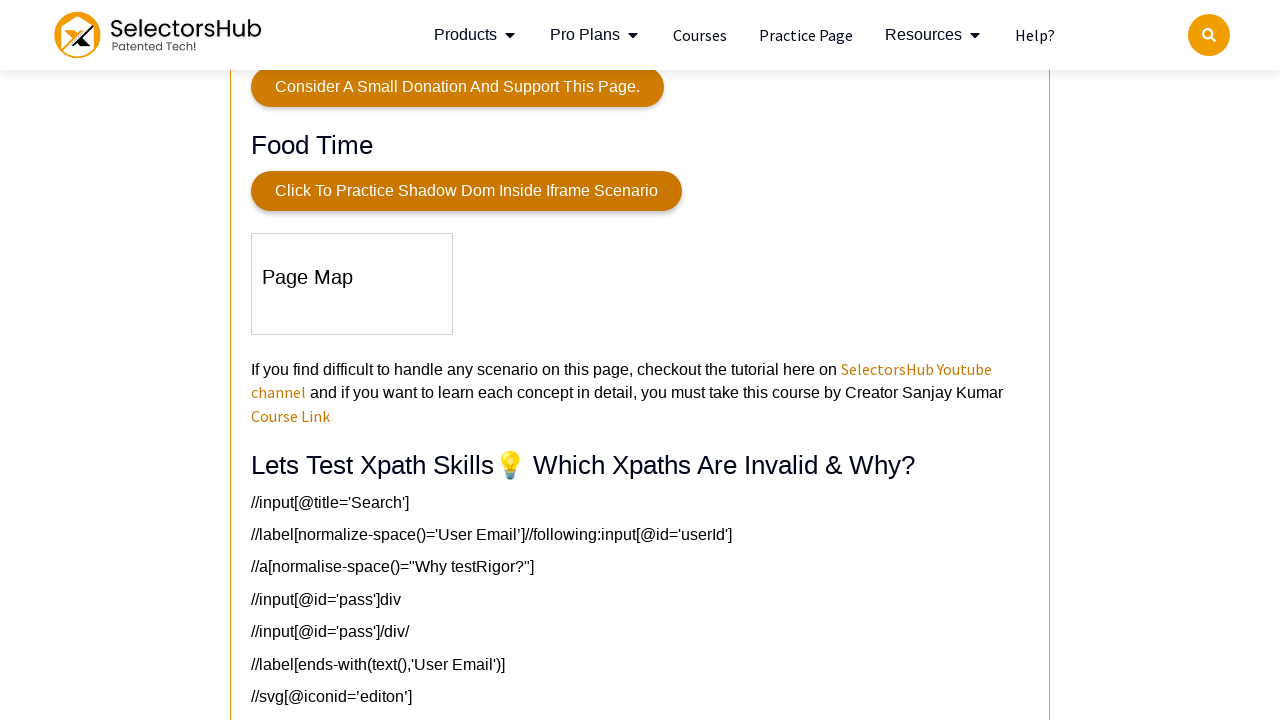

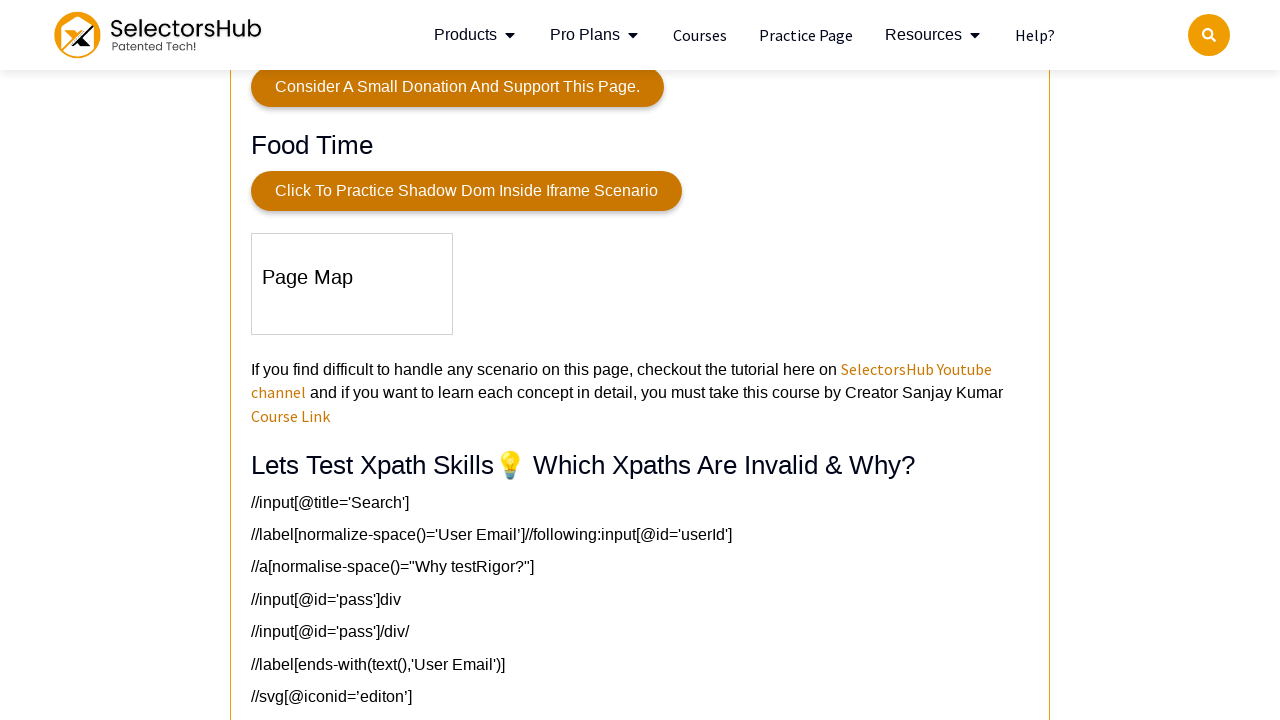